Navigates to IKEA Hong Kong's sofas product listing page and verifies that product cards with pricing information are displayed.

Starting URL: https://www.ikea.com.hk/en/products/sofas-and-armchairs/sofas

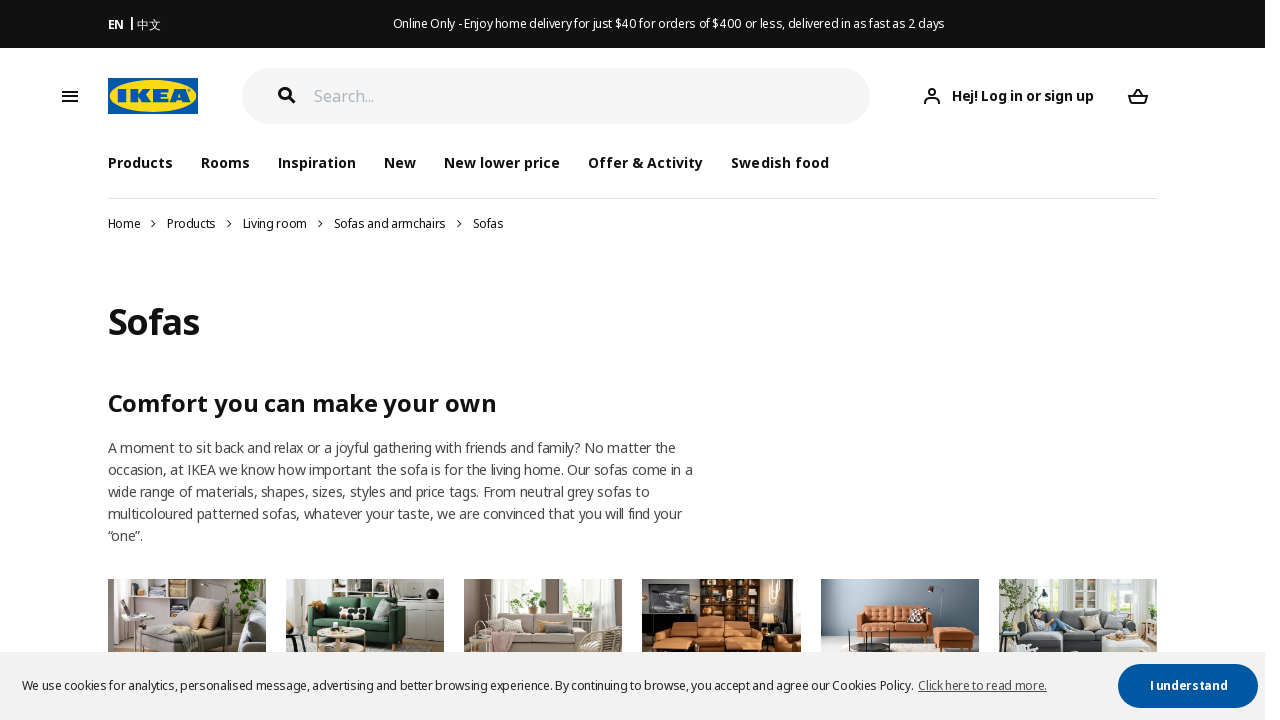

Navigated to IKEA Hong Kong sofas product listing page
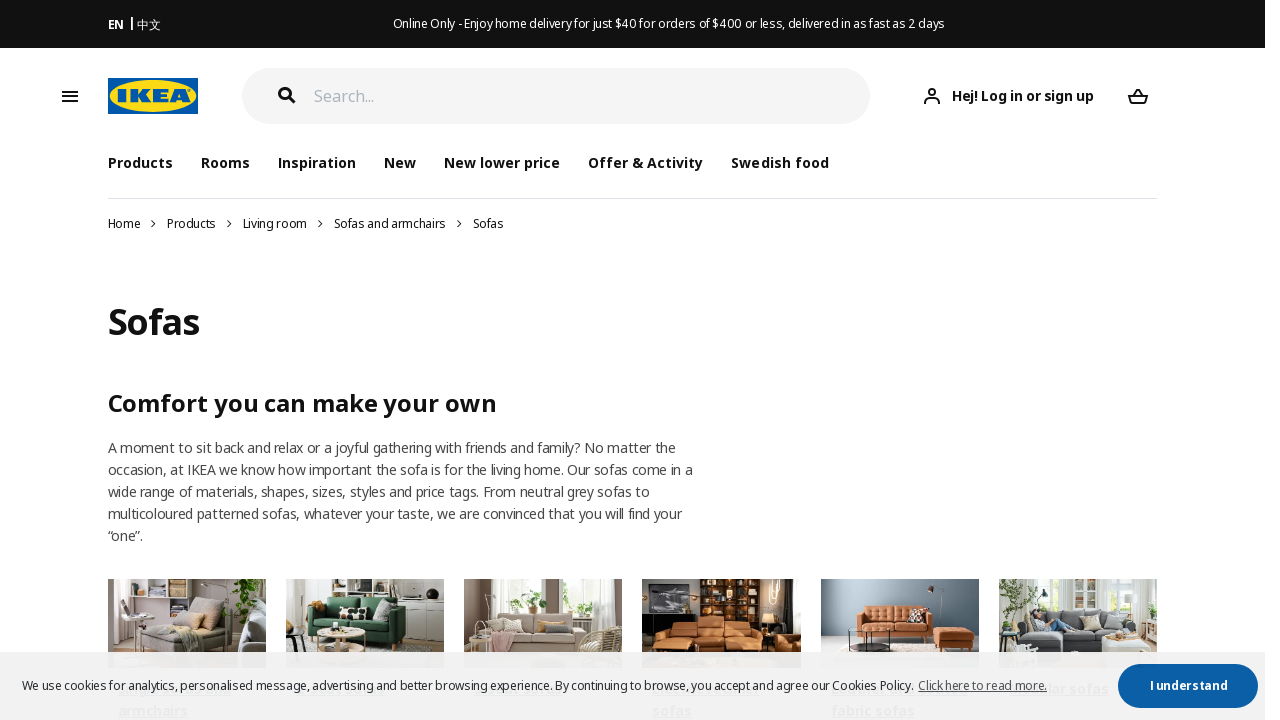

Product cards loaded on the page
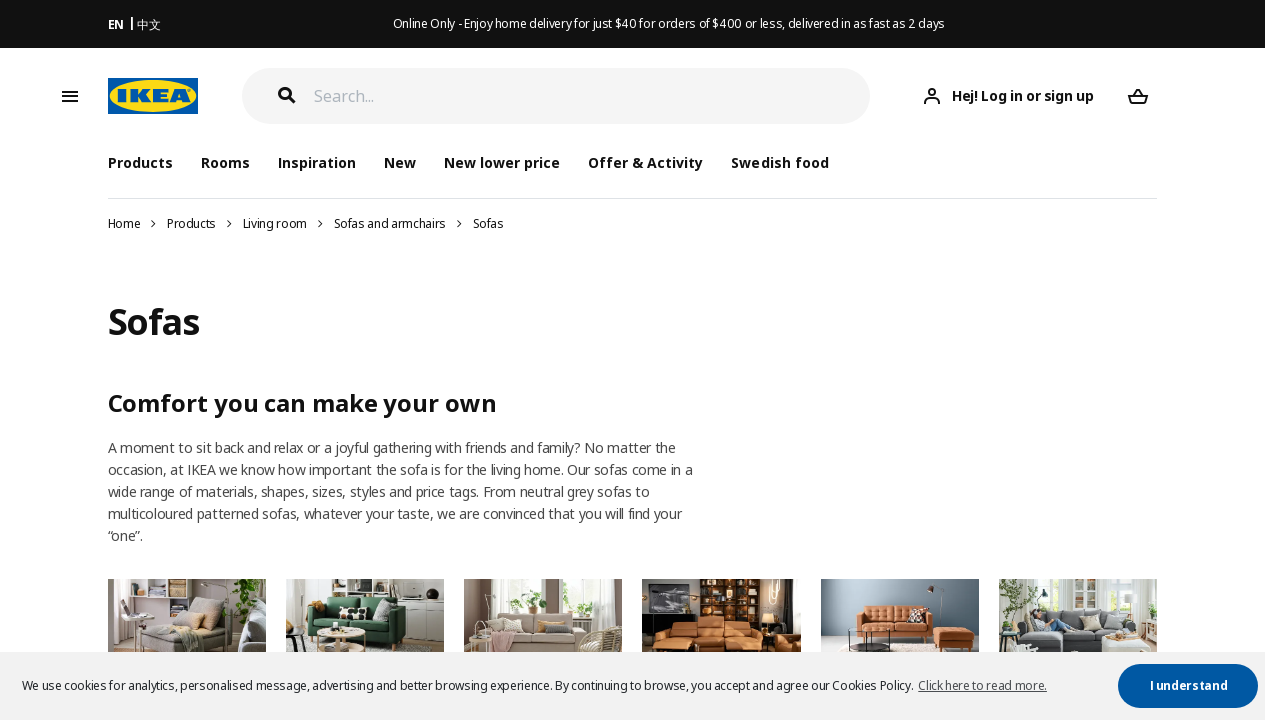

Price information verified on product cards
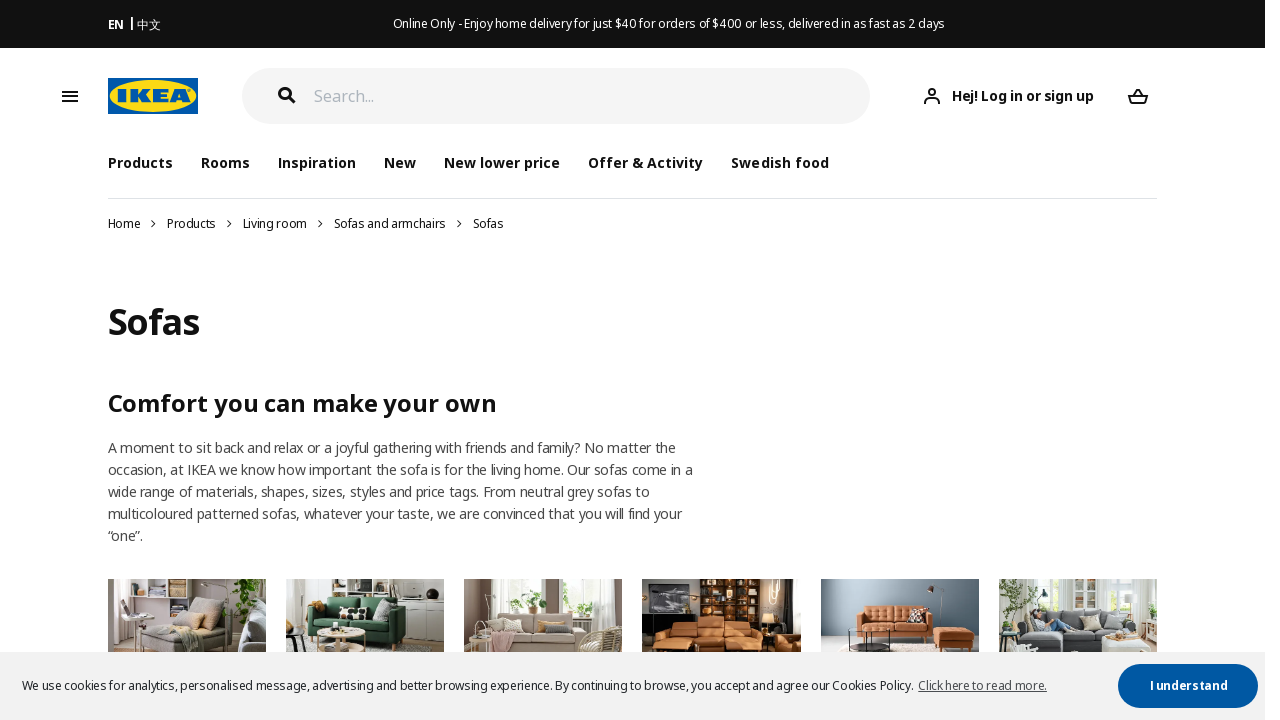

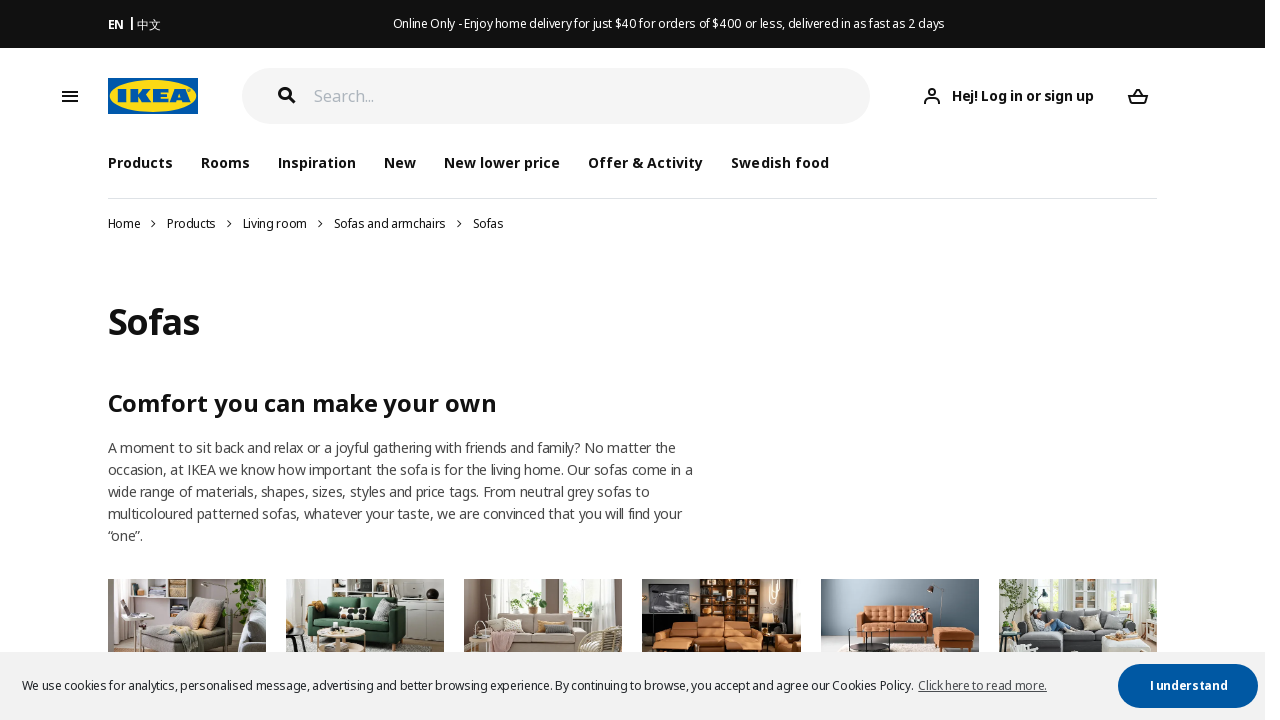